Tests the addition calculator by entering two values and verifying their sum is displayed correctly

Starting URL: https://www.lambdatest.com/selenium-playground/simple-form-demo

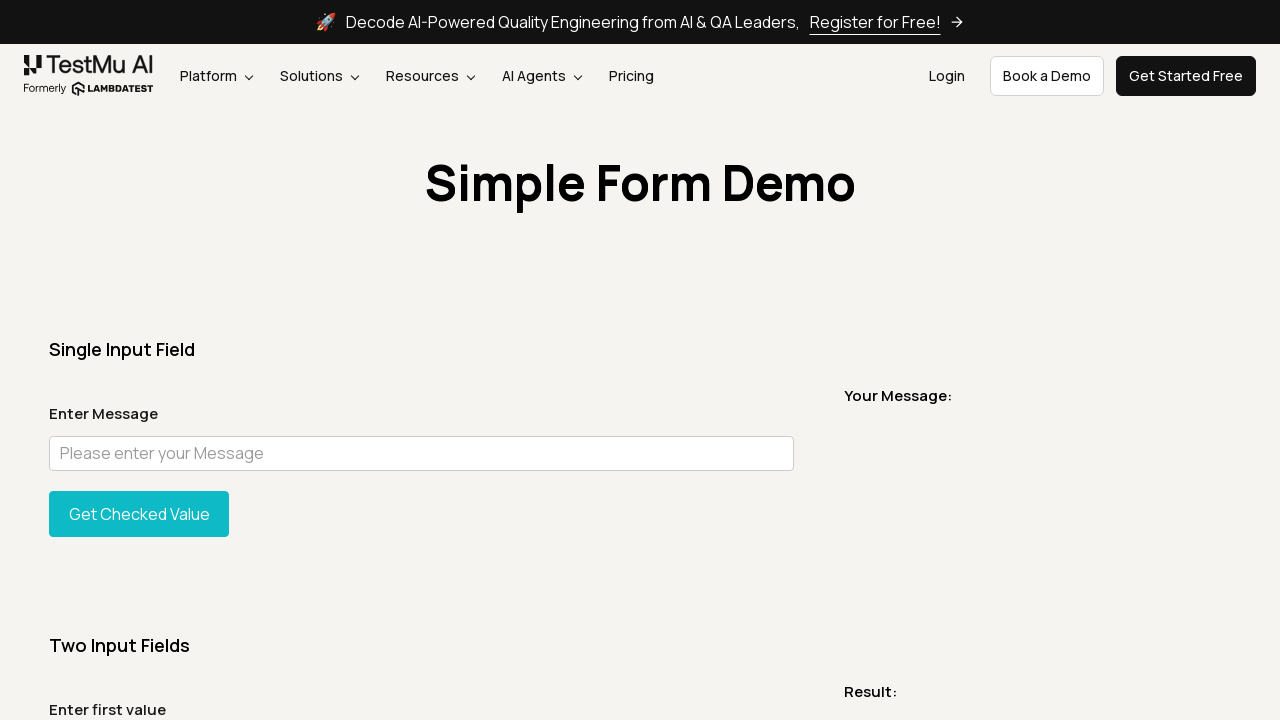

Entered first value '100' in sum1 field on #sum1
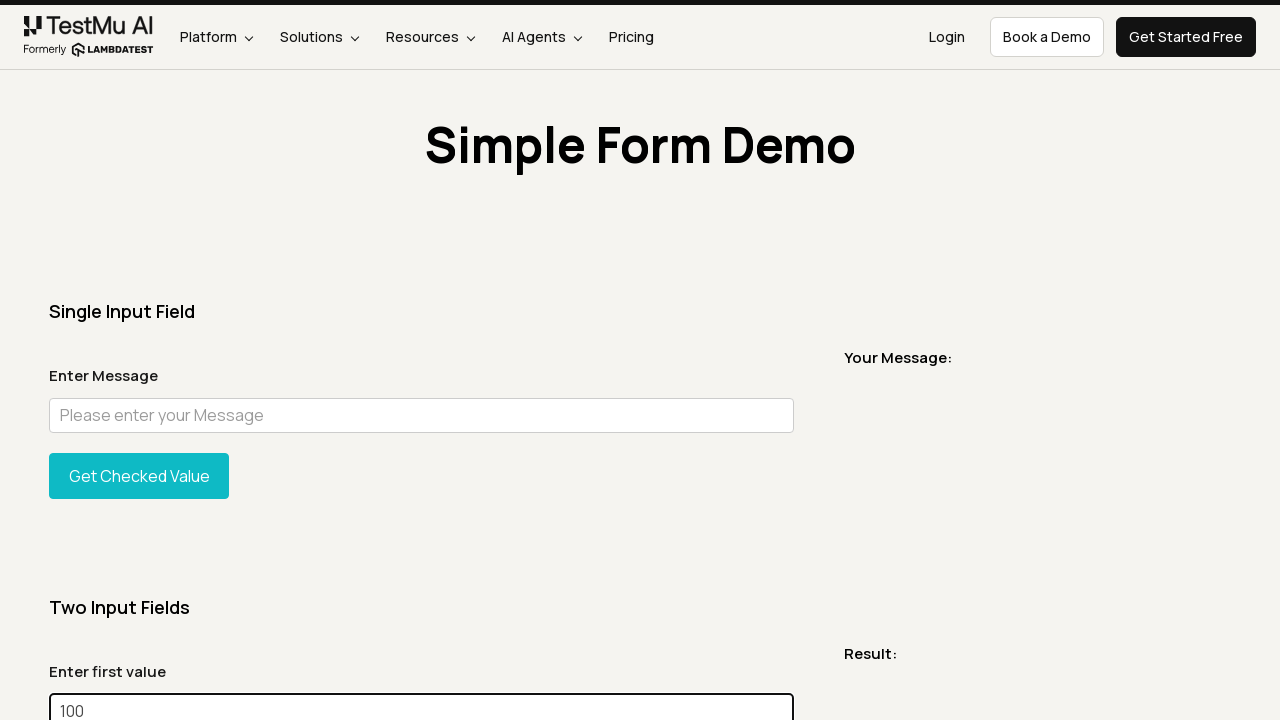

Entered second value '200' in sum2 field on #sum2
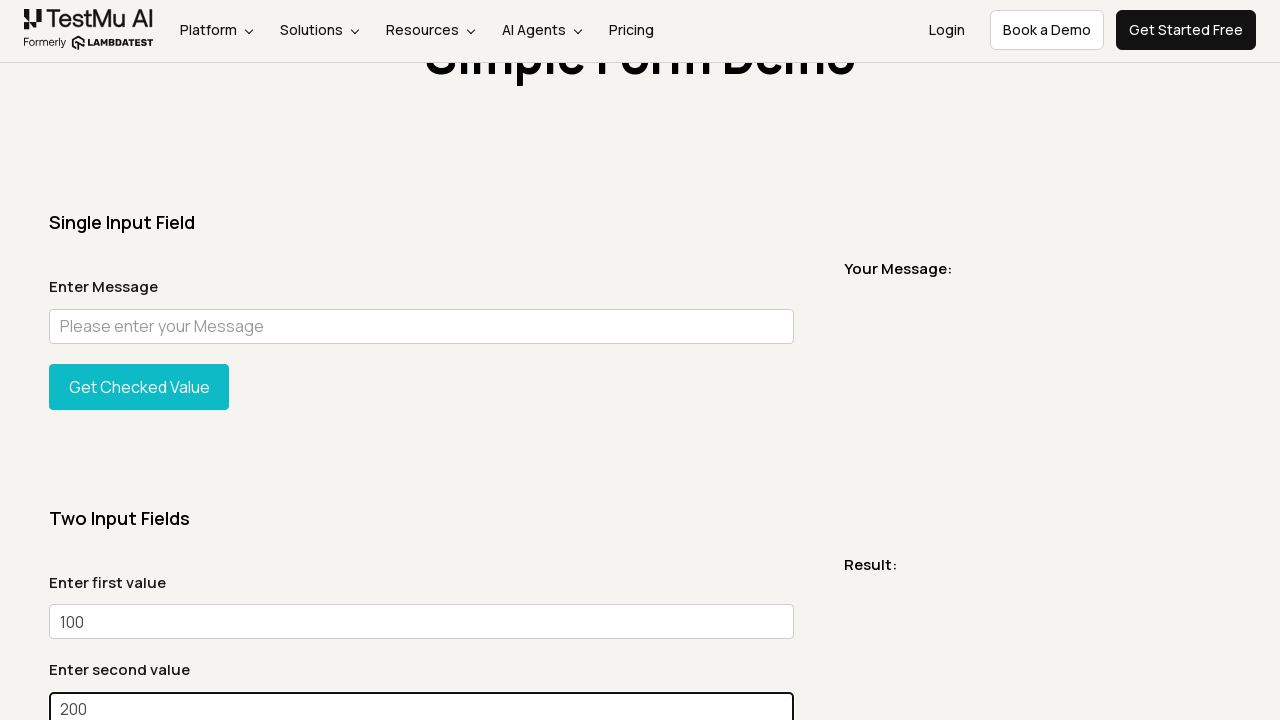

Clicked Get Total button to calculate sum at (139, 360) on #gettotal > .bg-lambda-900
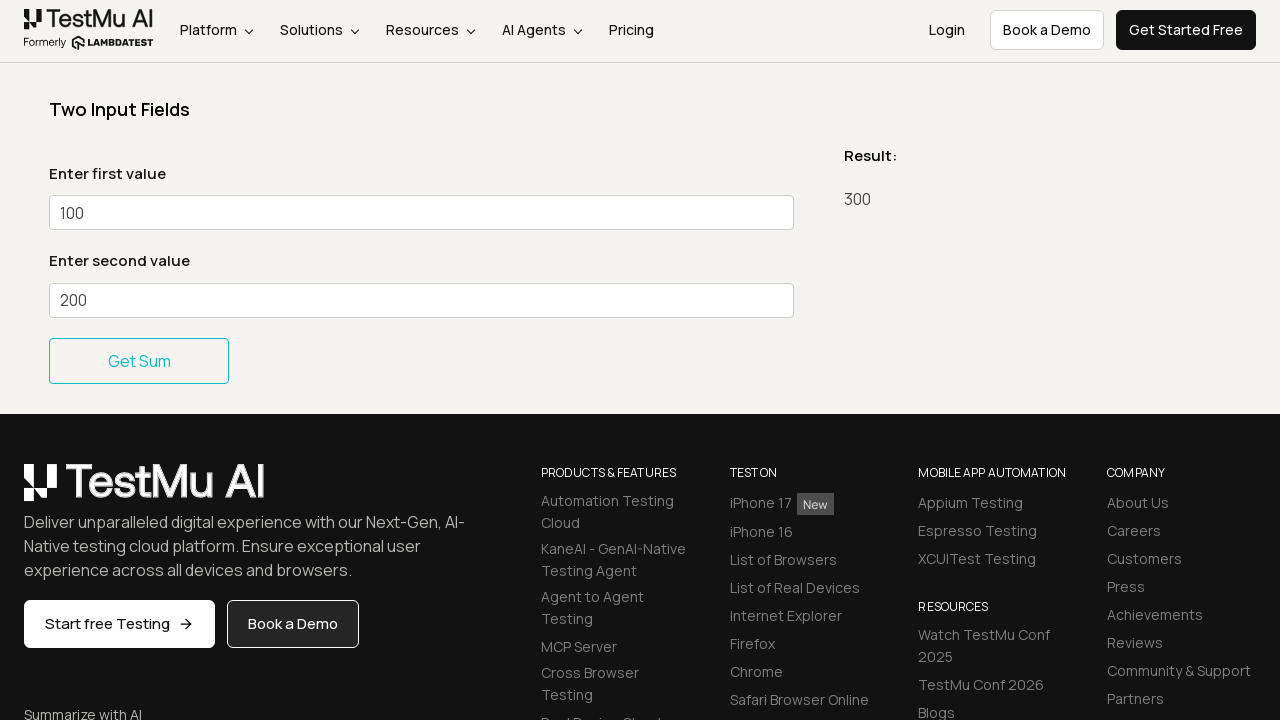

Sum result message element loaded
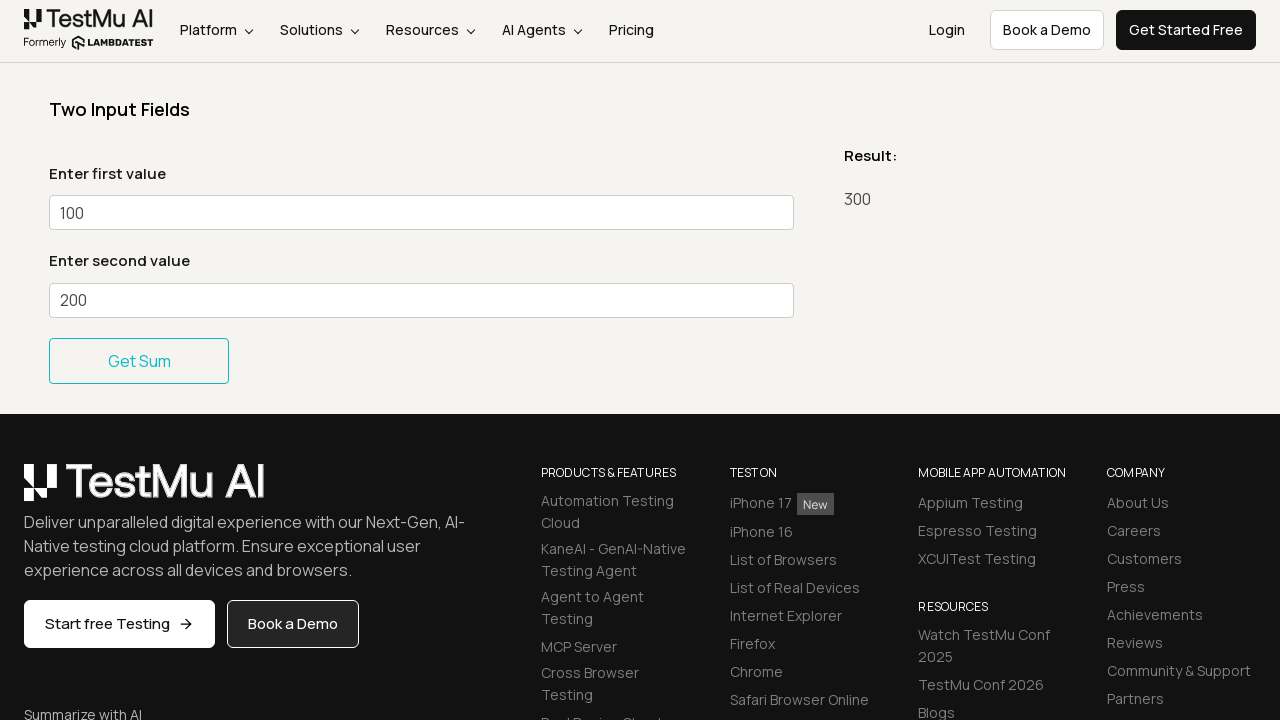

Verified that sum of 100 + 200 equals 300
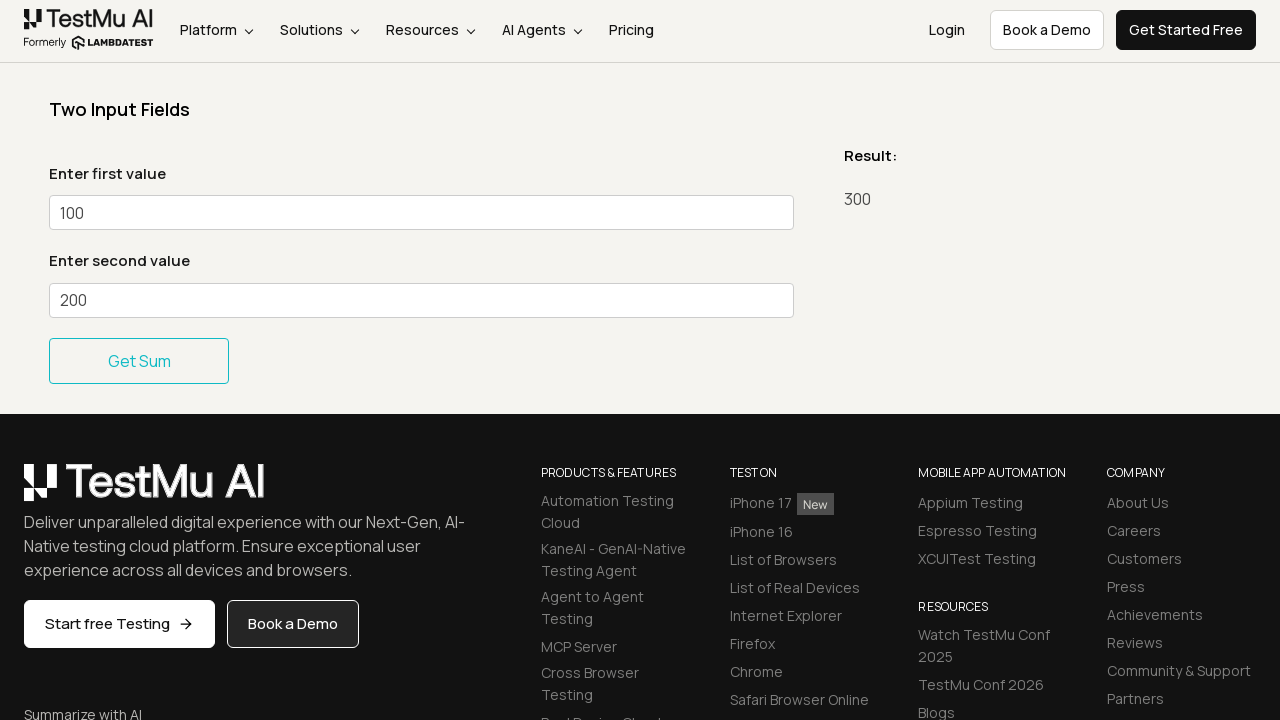

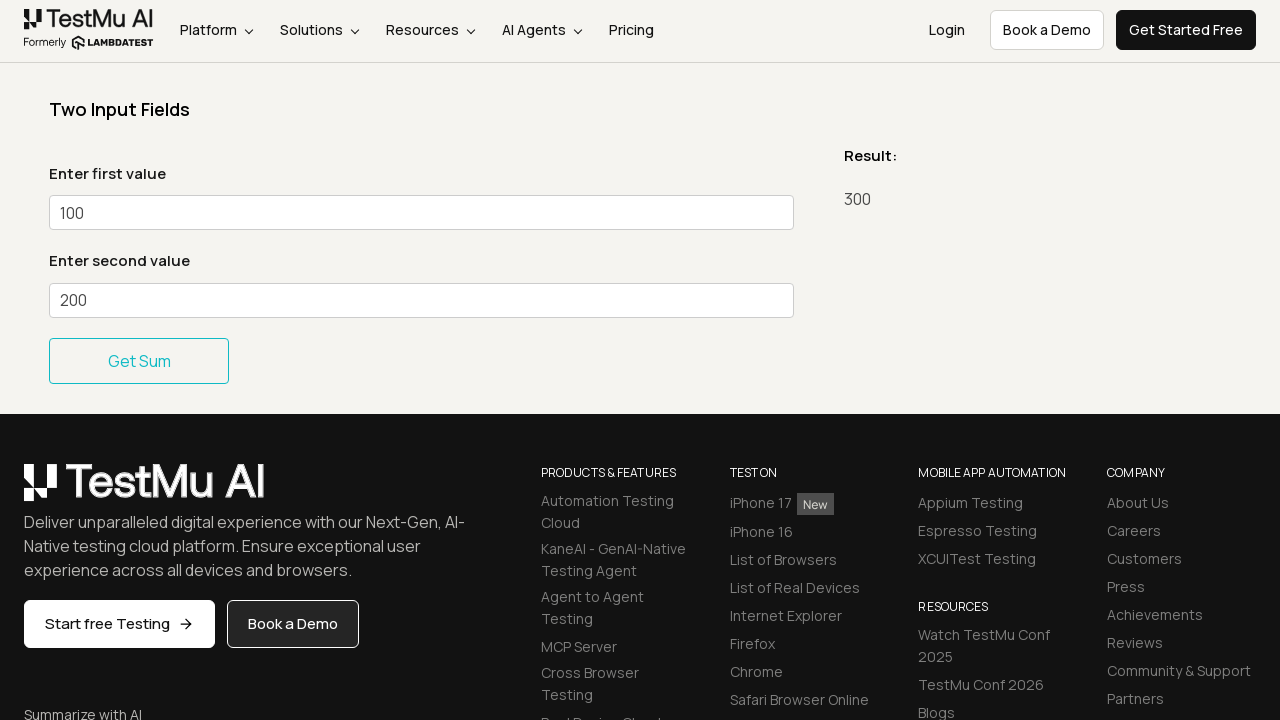